Tests that entered text is trimmed when editing a todo item

Starting URL: https://demo.playwright.dev/todomvc

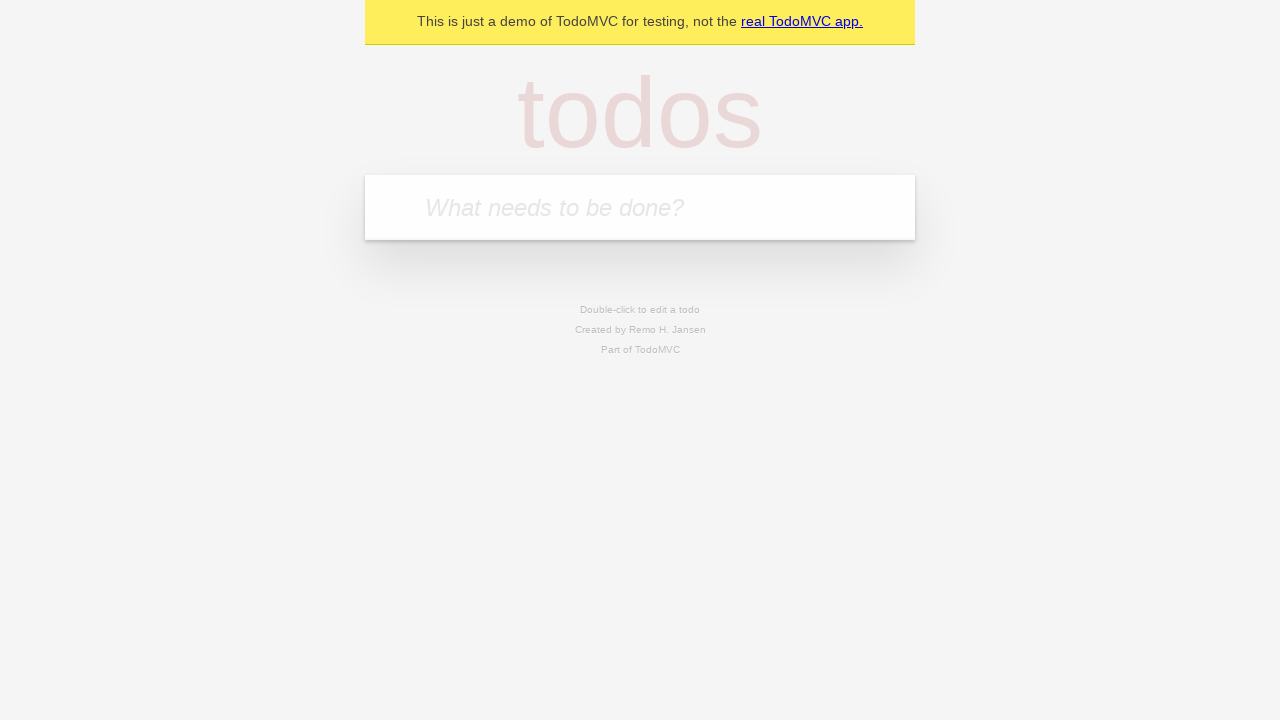

Filled todo input with 'buy some cheese' on internal:attr=[placeholder="What needs to be done?"i]
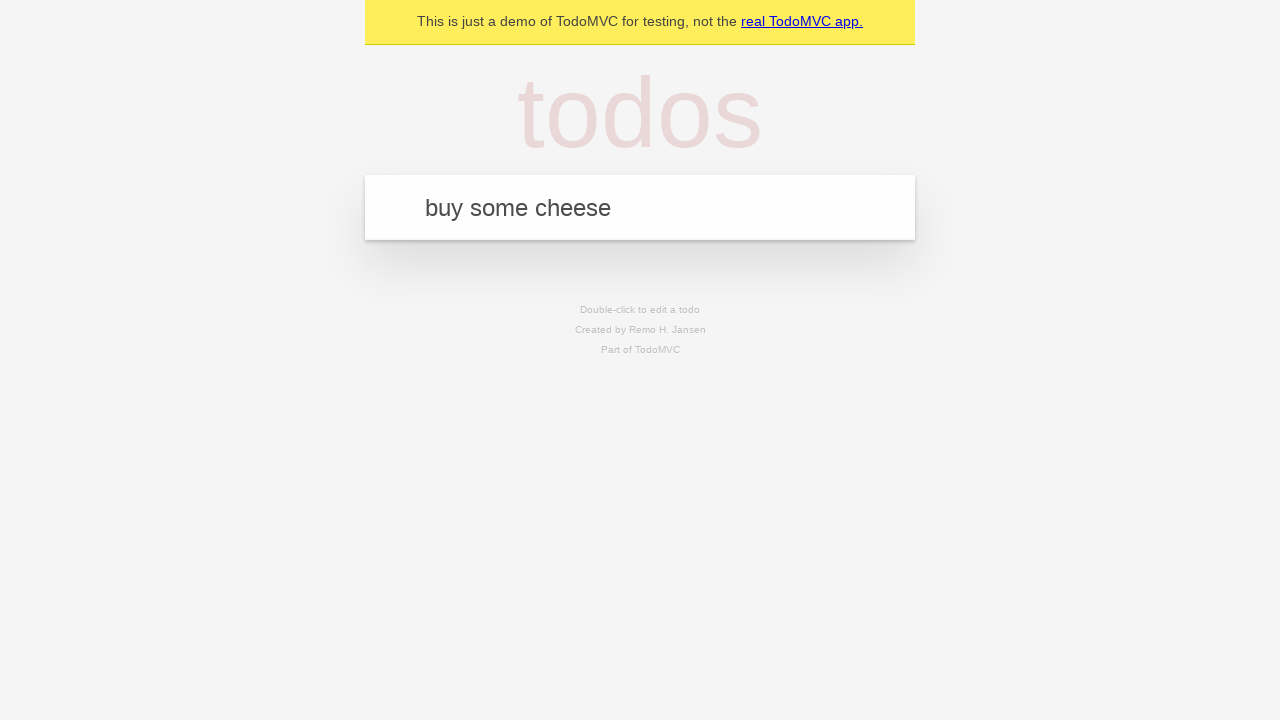

Pressed Enter to add first todo on internal:attr=[placeholder="What needs to be done?"i]
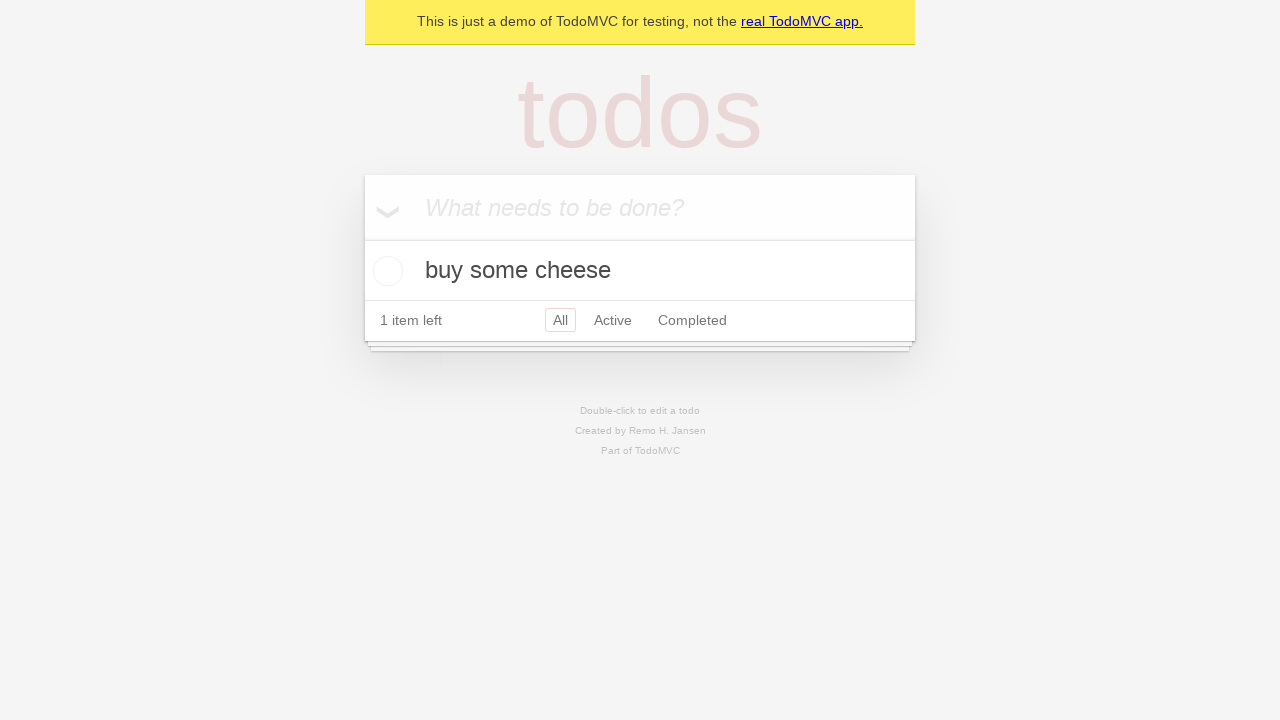

Filled todo input with 'feed the cat' on internal:attr=[placeholder="What needs to be done?"i]
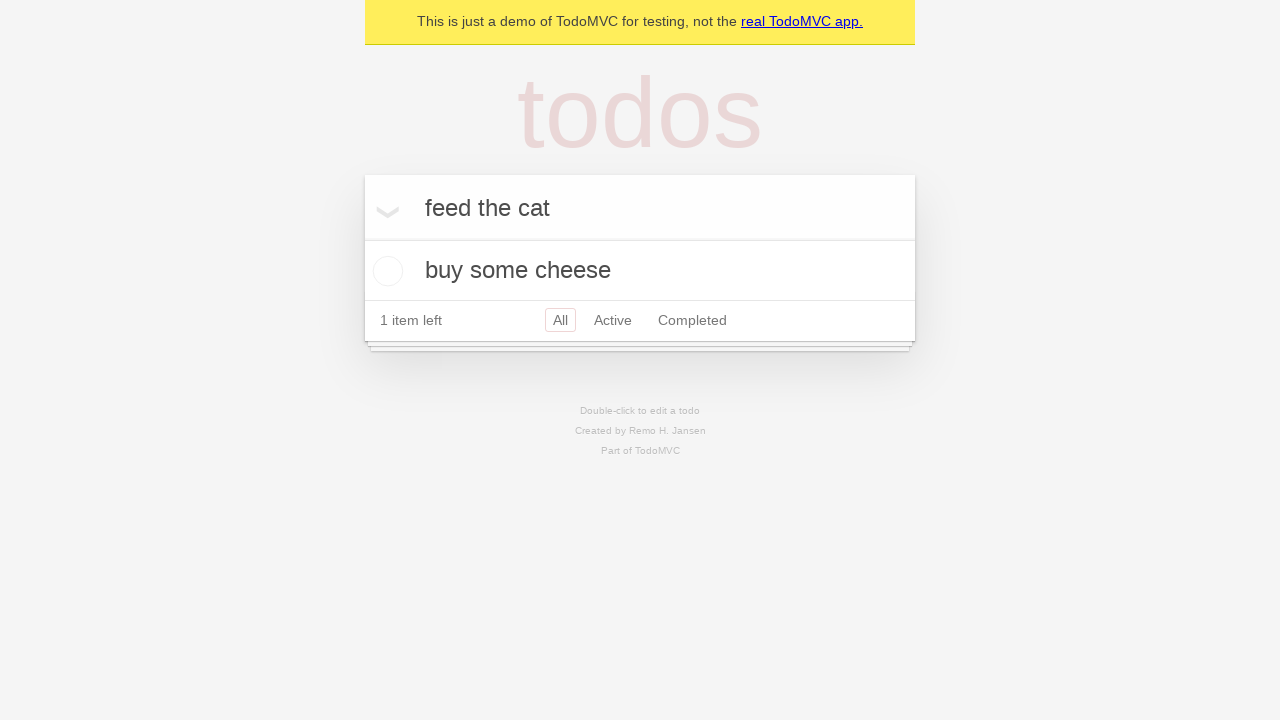

Pressed Enter to add second todo on internal:attr=[placeholder="What needs to be done?"i]
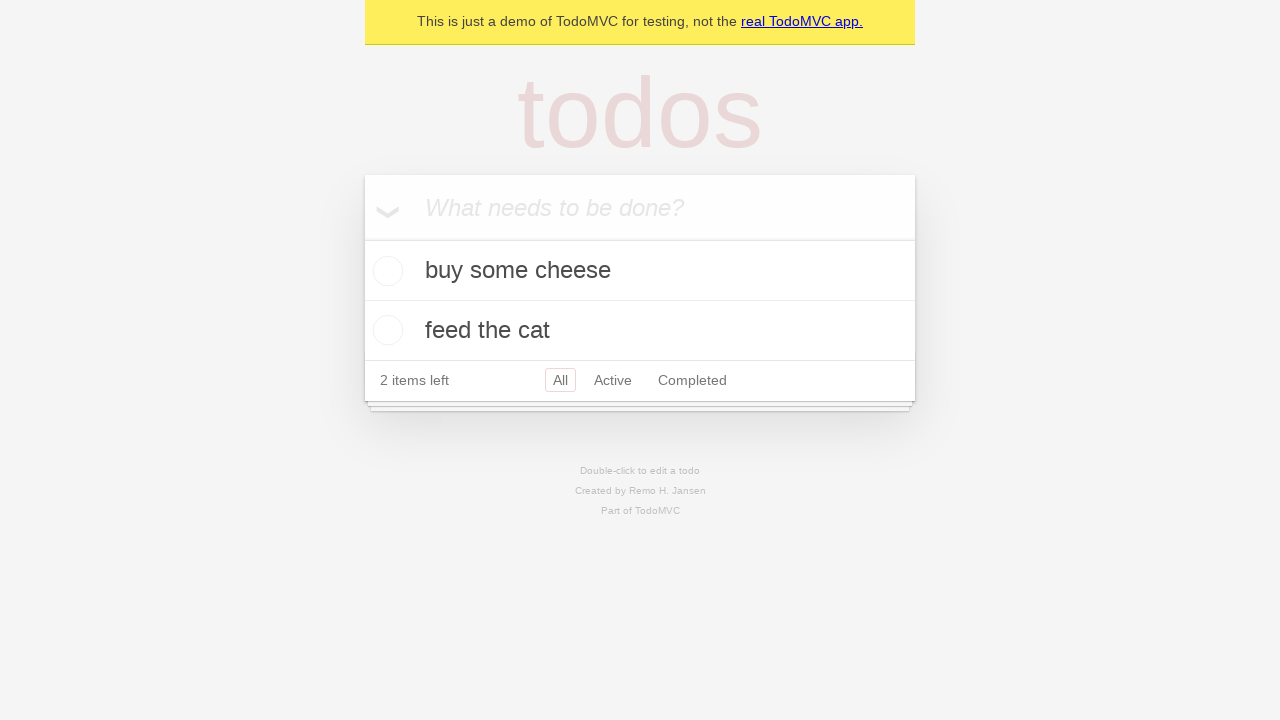

Filled todo input with 'book a doctors appointment' on internal:attr=[placeholder="What needs to be done?"i]
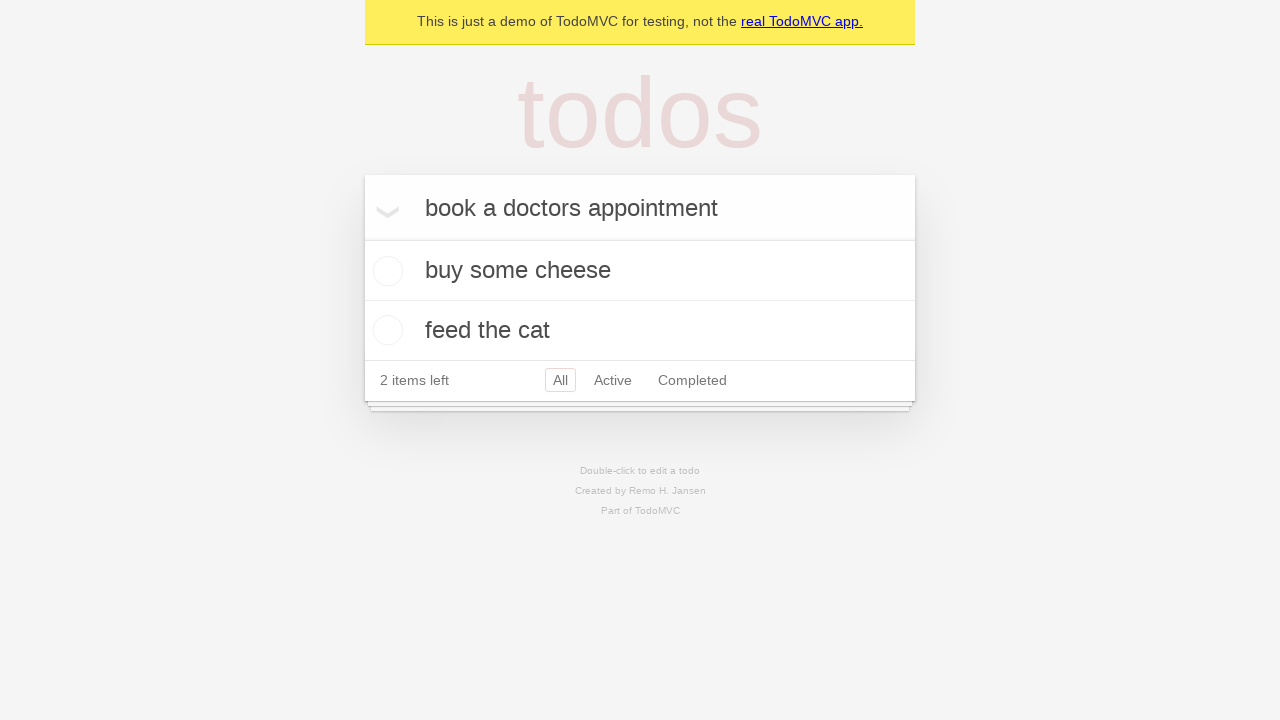

Pressed Enter to add third todo on internal:attr=[placeholder="What needs to be done?"i]
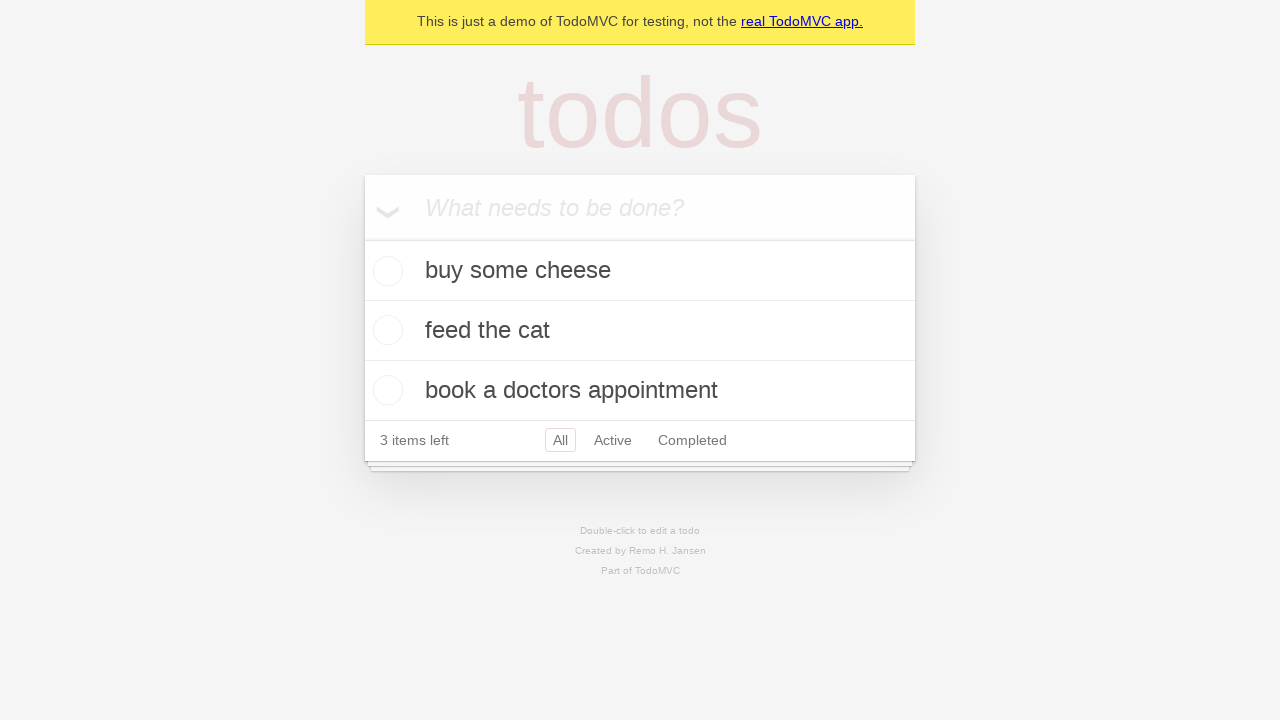

Waited for todo items to appear
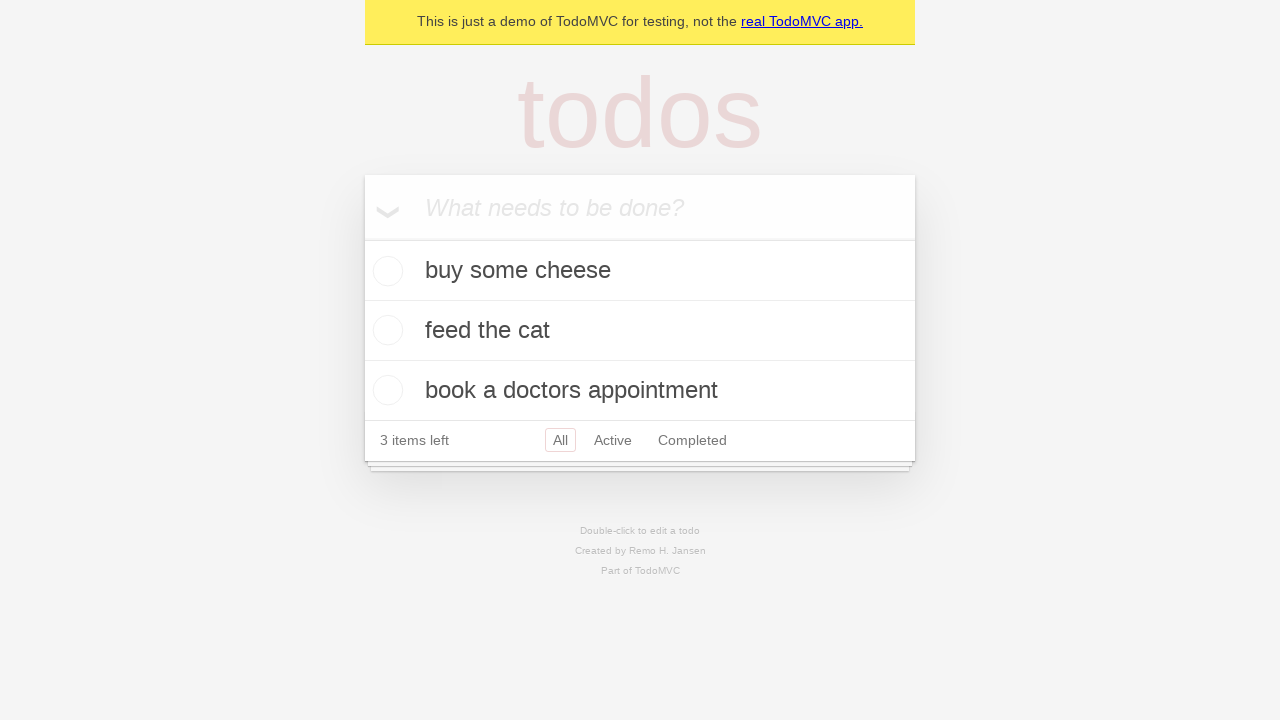

Double-clicked second todo item to enter edit mode at (640, 331) on internal:testid=[data-testid="todo-item"s] >> nth=1
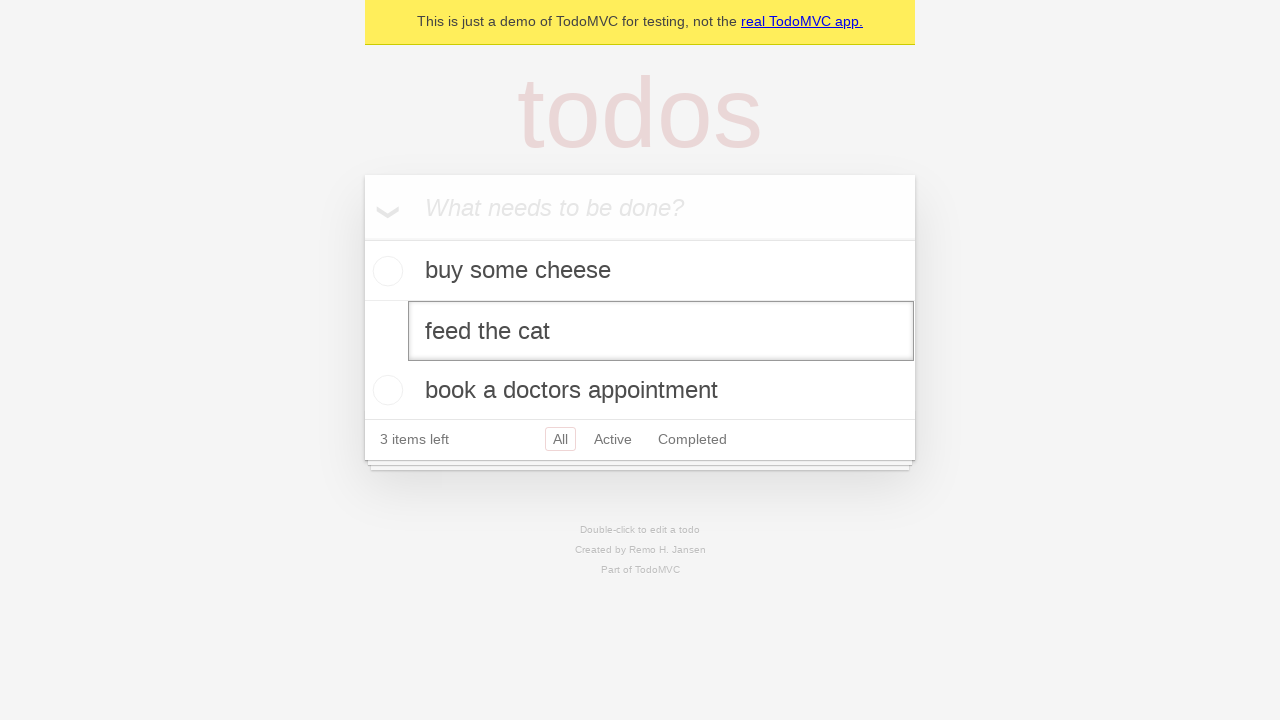

Filled edit field with '    buy some sausages    ' (with surrounding whitespace) on internal:testid=[data-testid="todo-item"s] >> nth=1 >> internal:role=textbox[nam
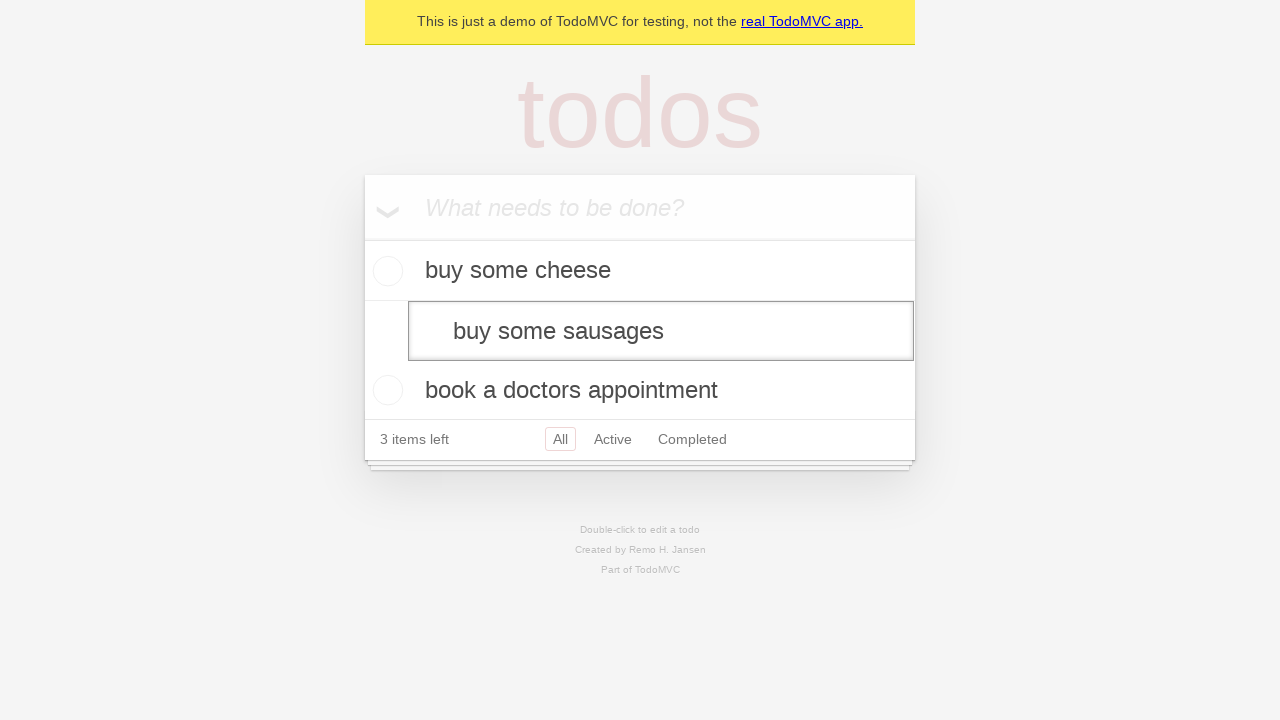

Pressed Enter to confirm edit and verify text is trimmed on internal:testid=[data-testid="todo-item"s] >> nth=1 >> internal:role=textbox[nam
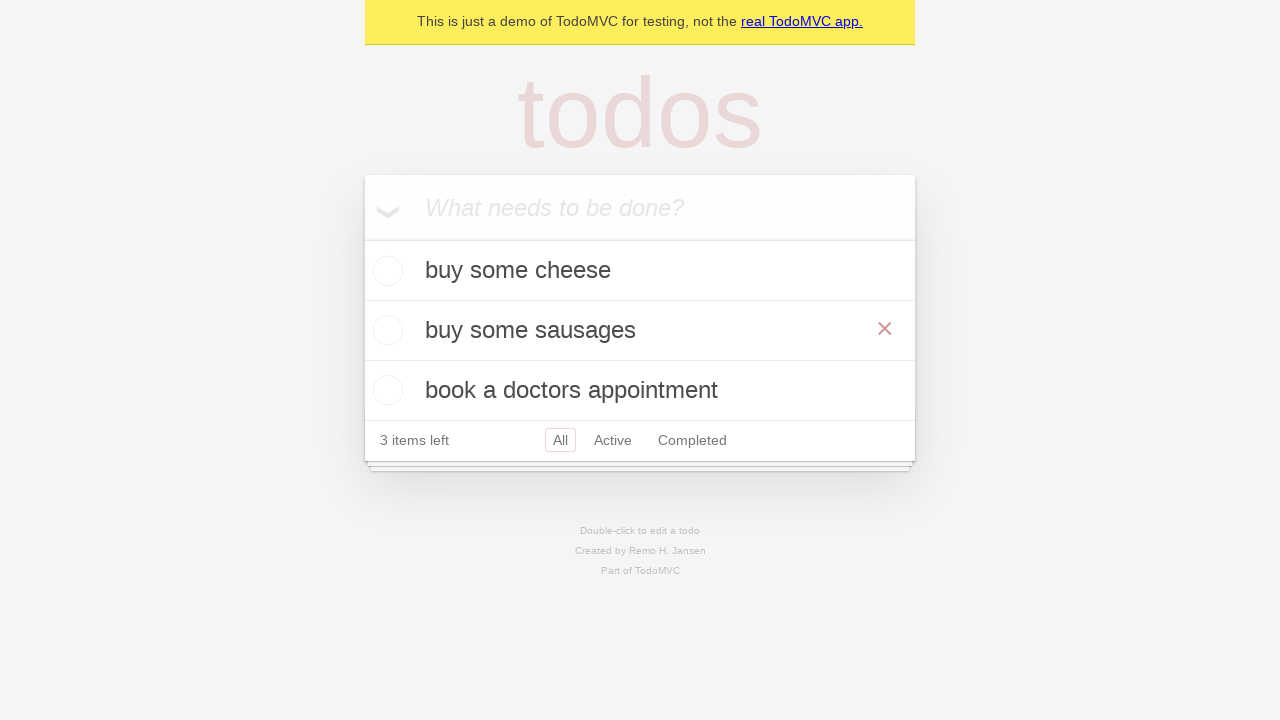

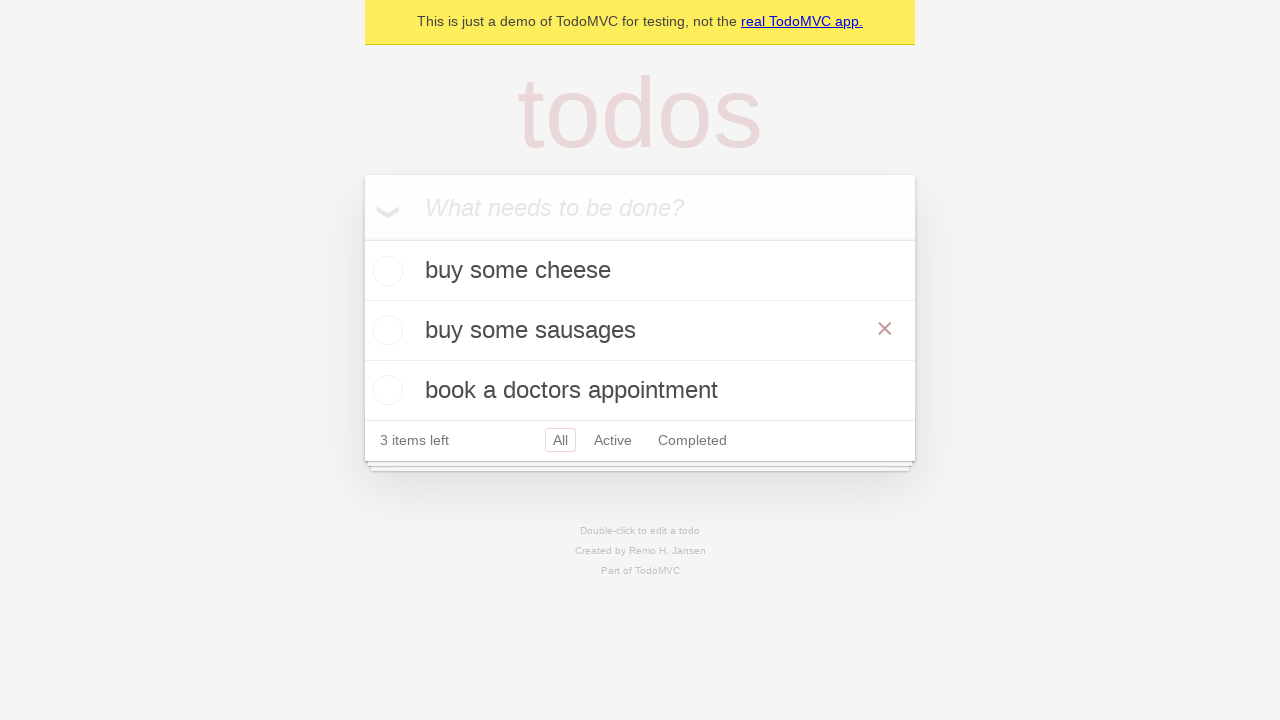